Tests editing a todo item by double-clicking, entering new text, and pressing Enter.

Starting URL: https://demo.playwright.dev/todomvc

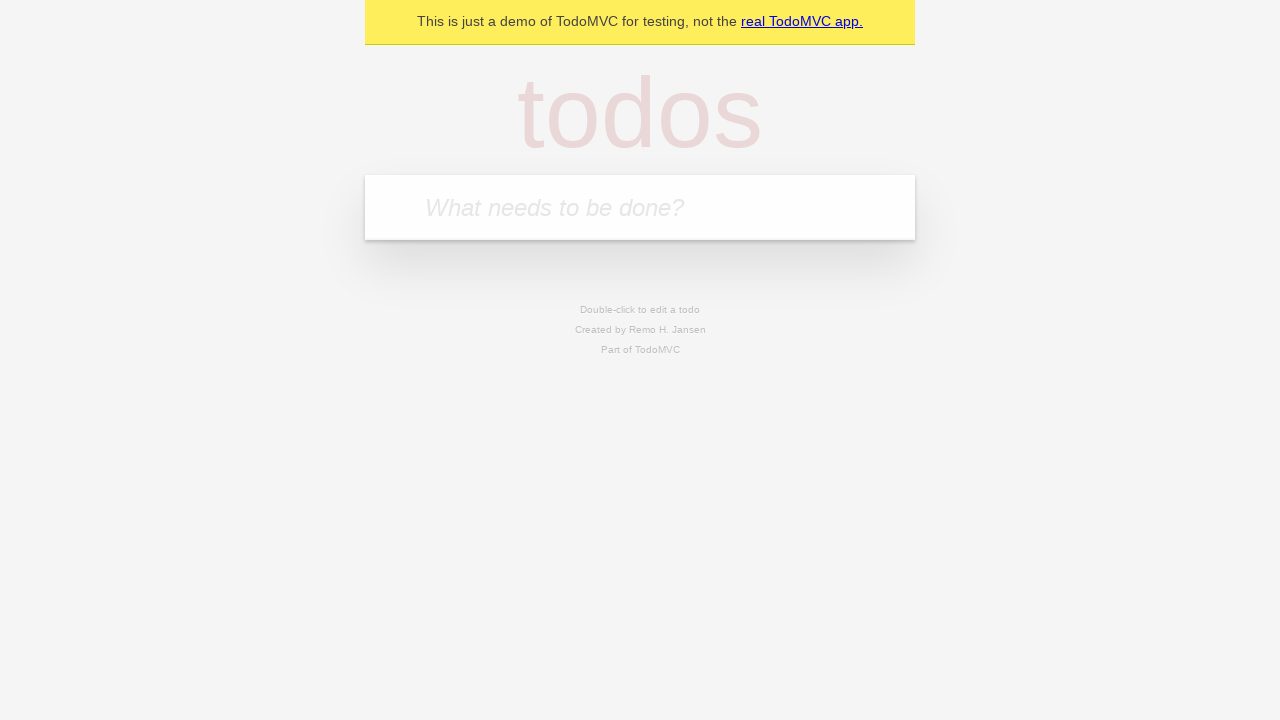

Filled new-todo input with 'buy some cheese' on .new-todo
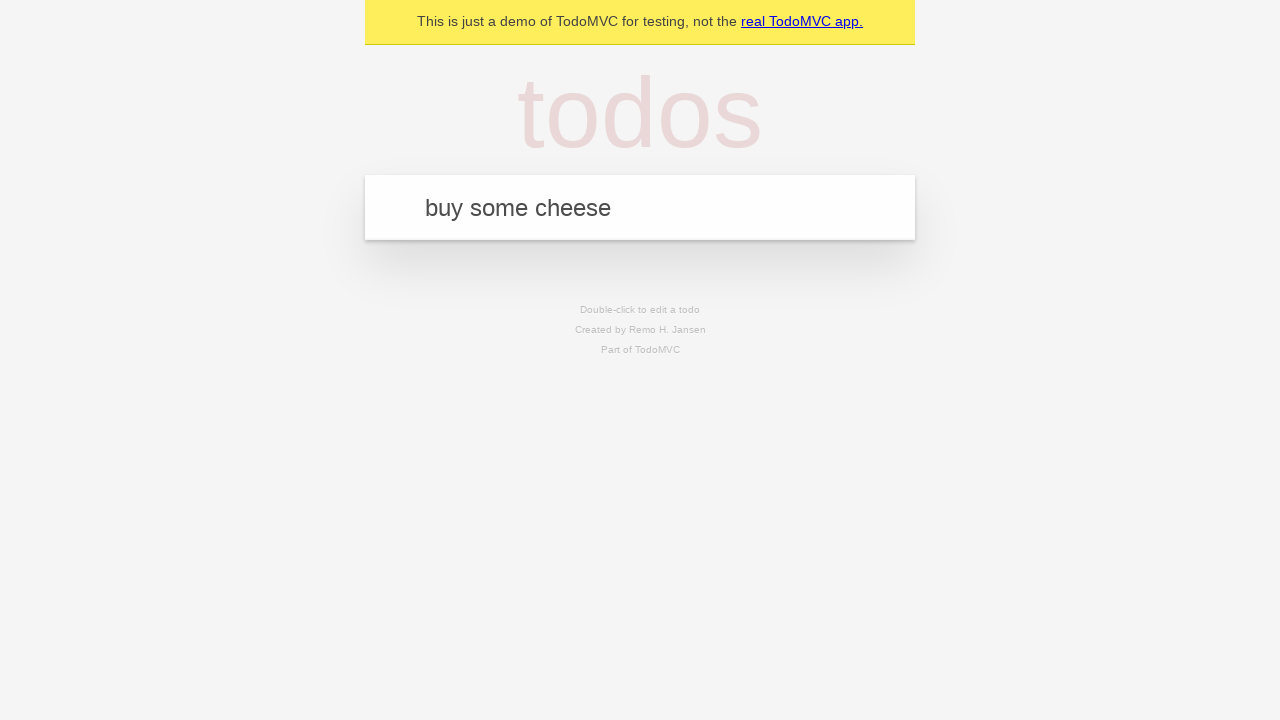

Pressed Enter to create first todo on .new-todo
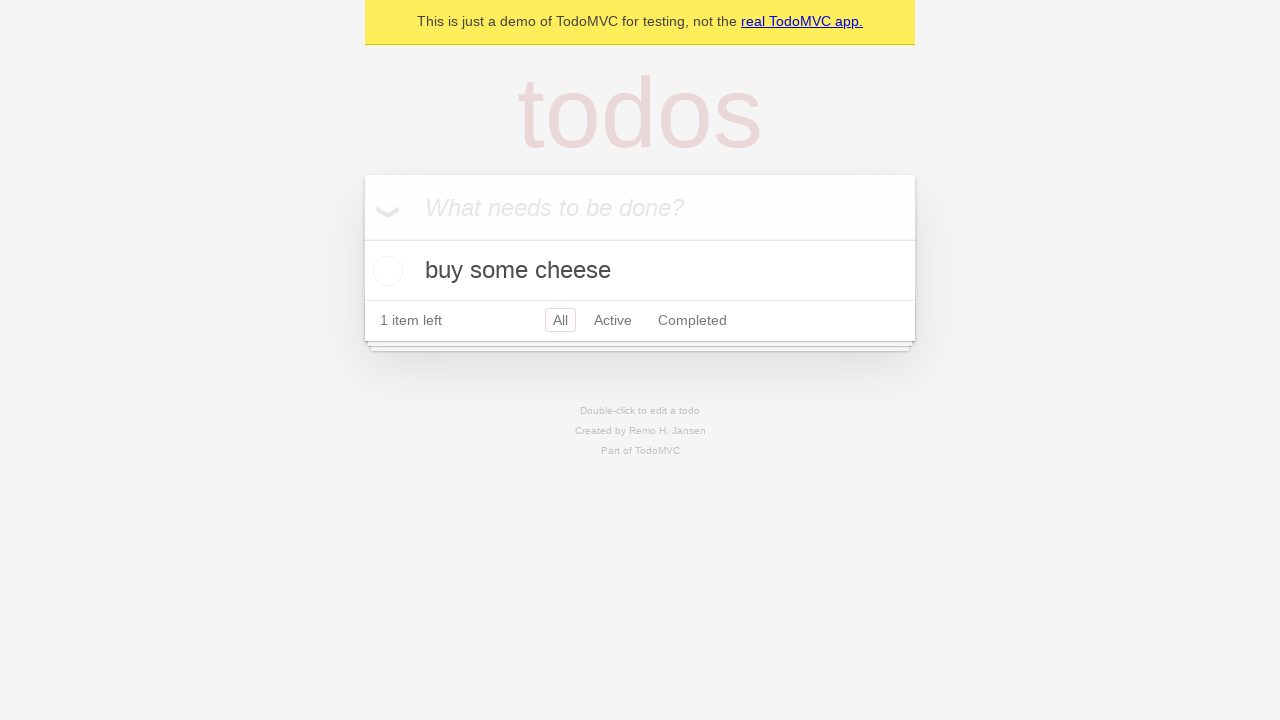

Filled new-todo input with 'feed the cat' on .new-todo
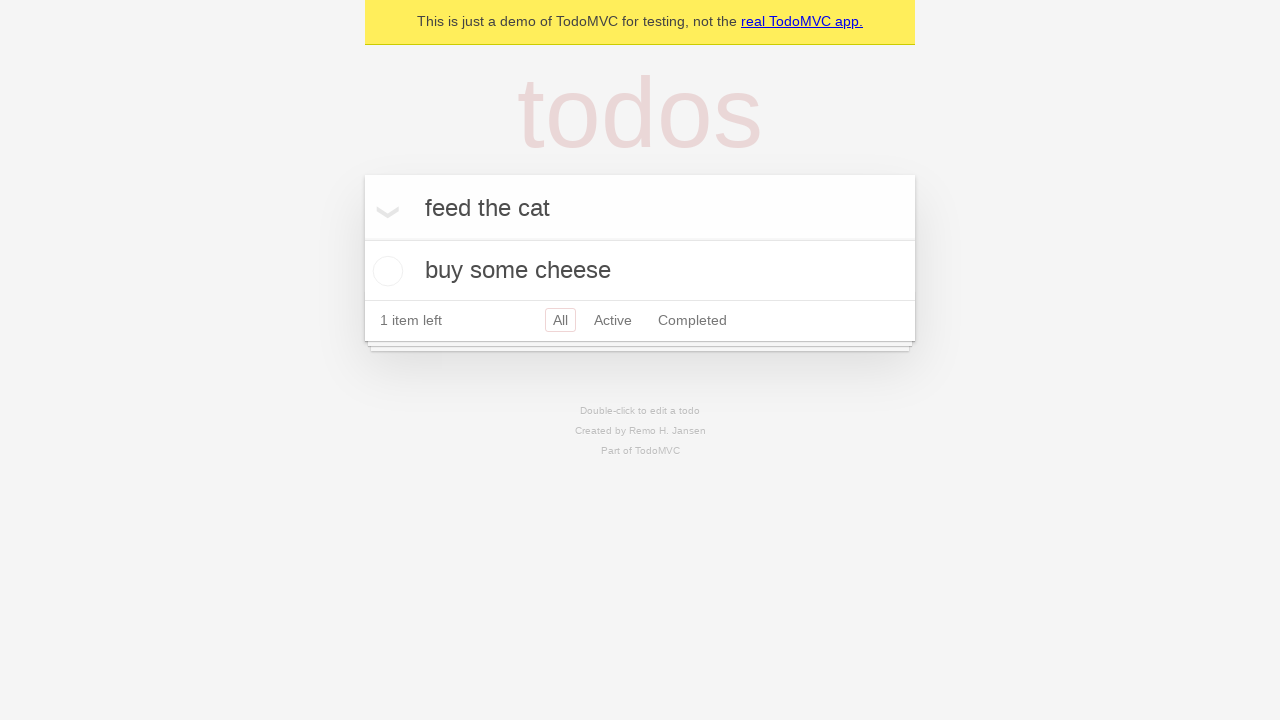

Pressed Enter to create second todo on .new-todo
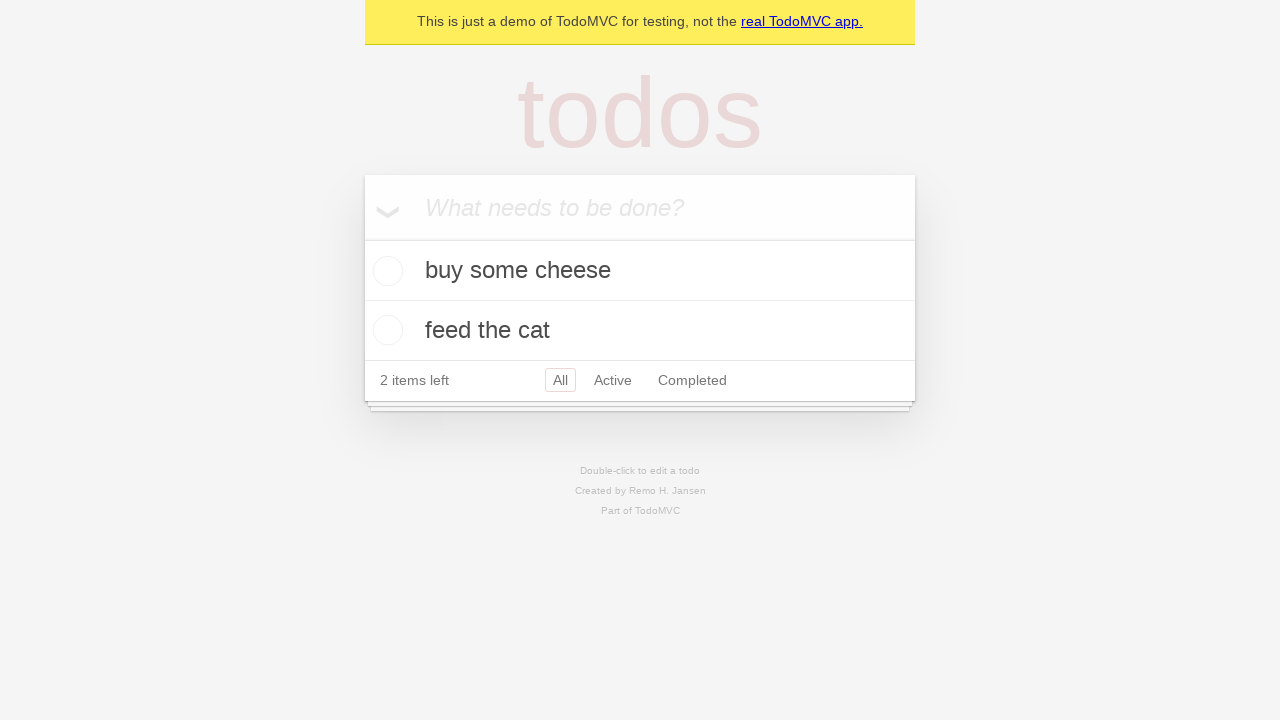

Filled new-todo input with 'book a doctors appointment' on .new-todo
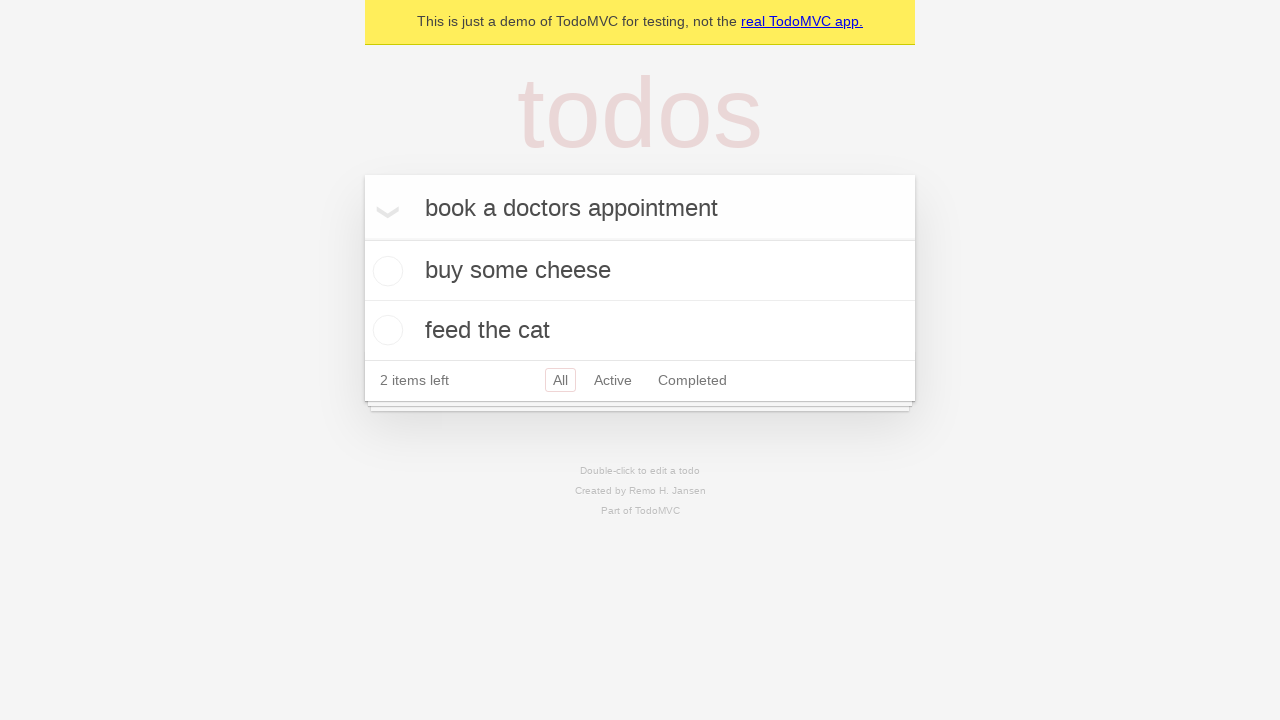

Pressed Enter to create third todo on .new-todo
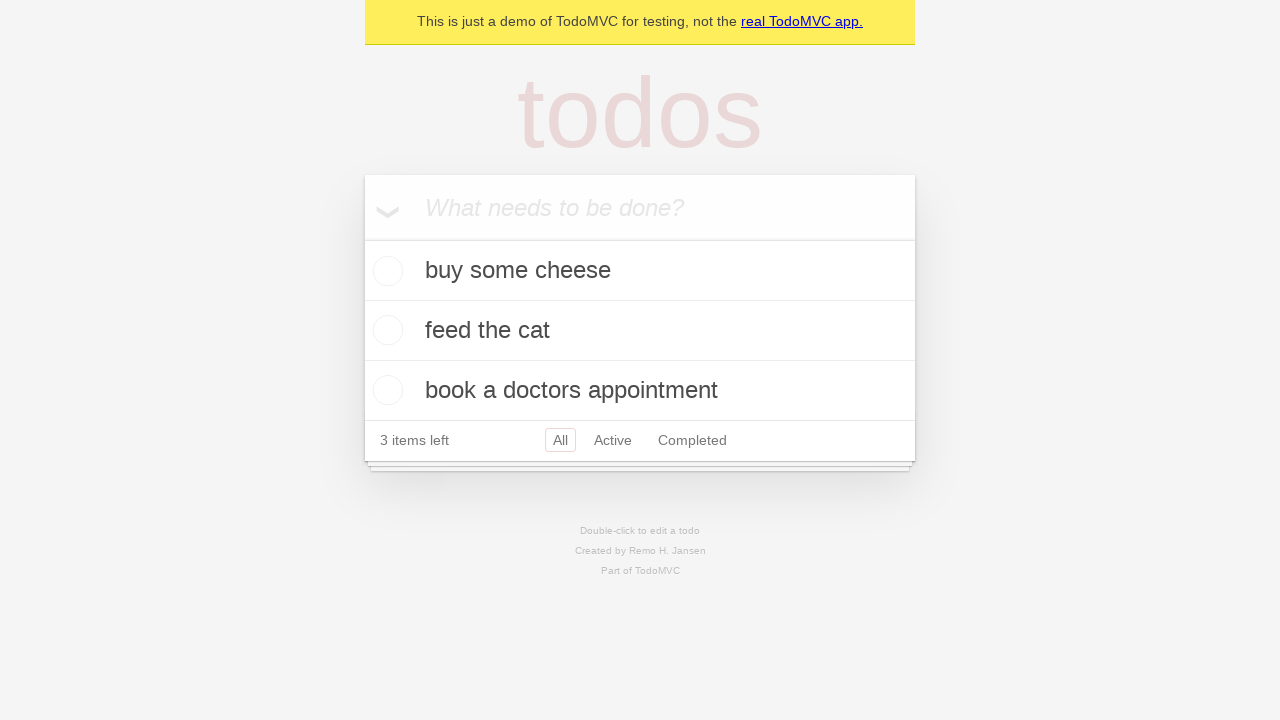

Double-clicked second todo to enter edit mode at (640, 331) on .todo-list li >> nth=1
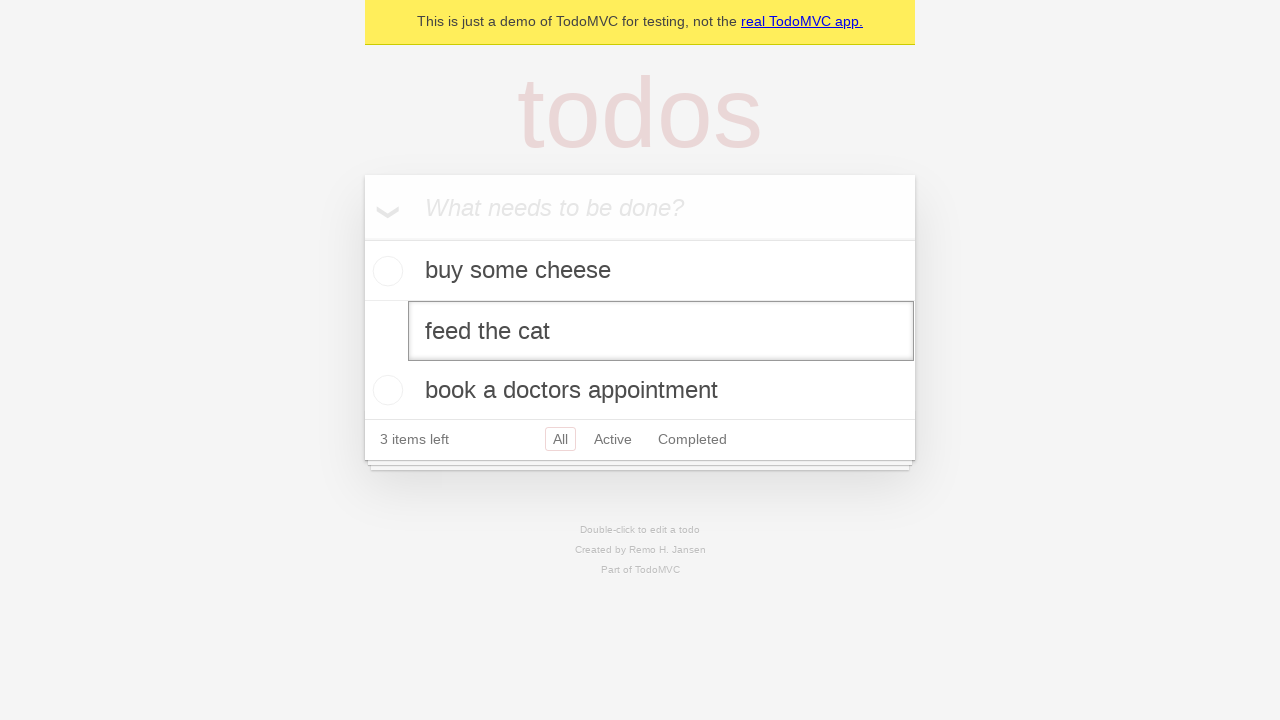

Filled edit field with 'buy some sausages' on .todo-list li >> nth=1 >> .edit
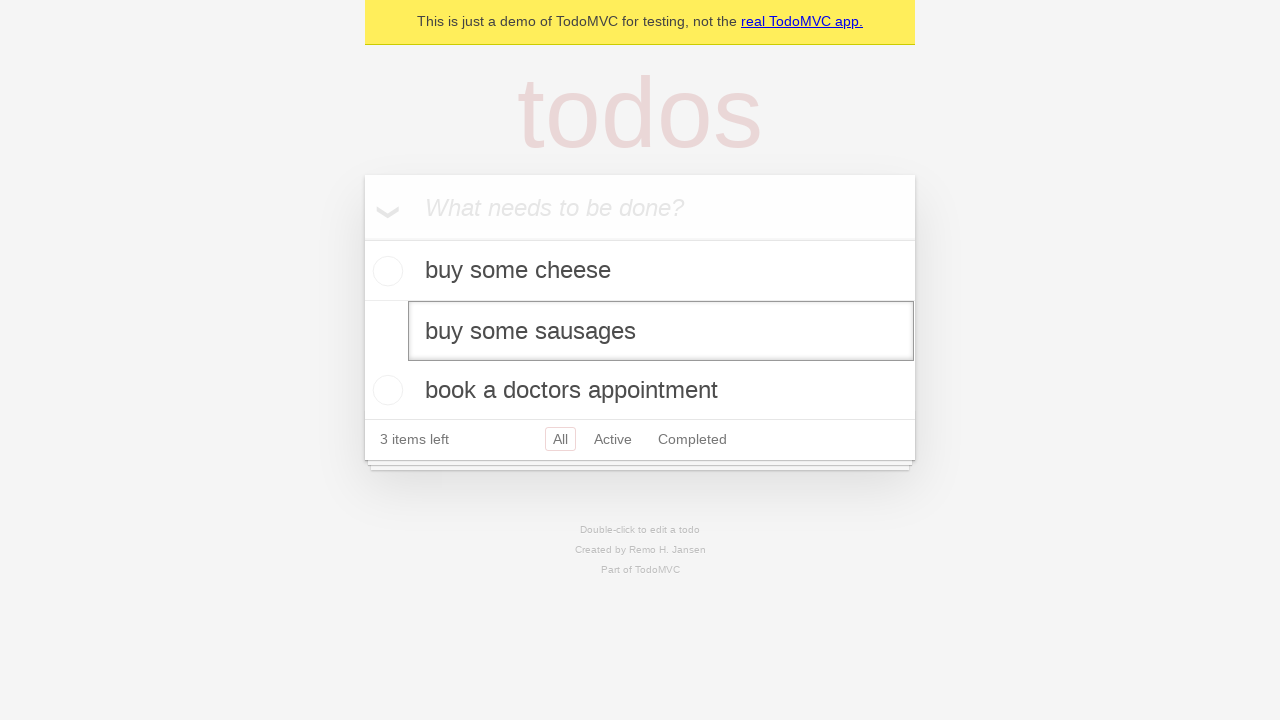

Pressed Enter to save edited todo item on .todo-list li >> nth=1 >> .edit
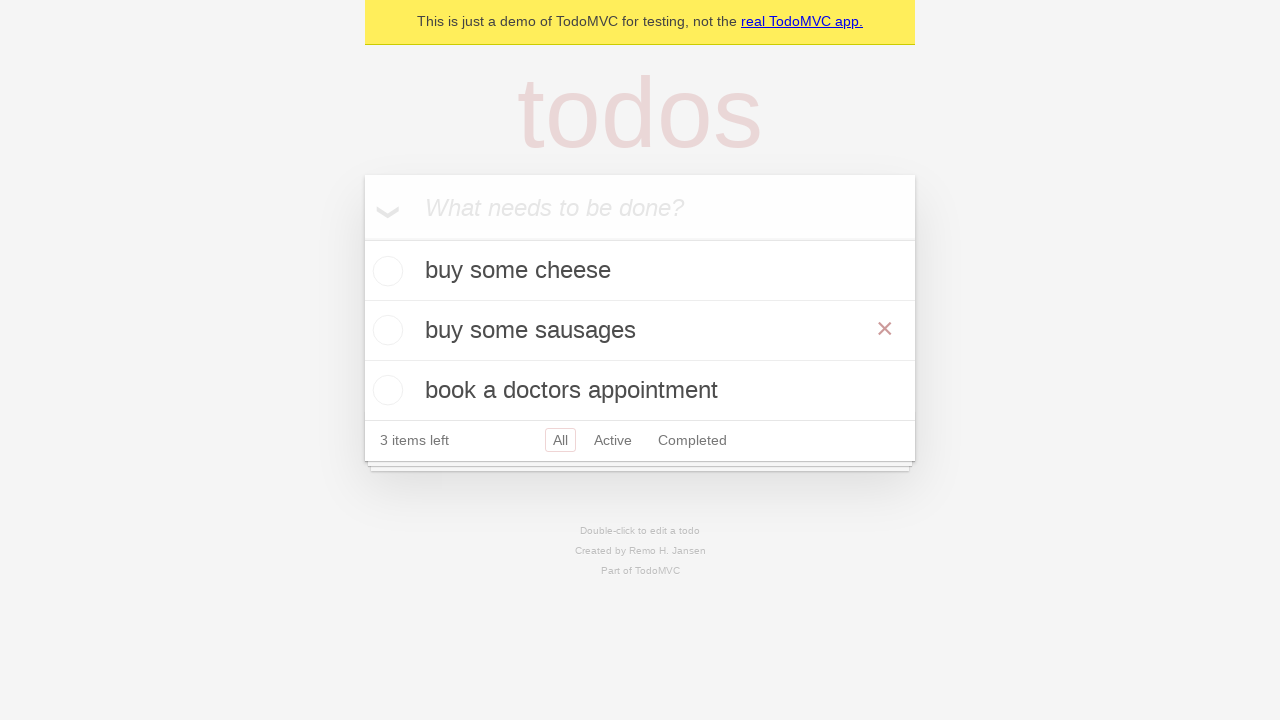

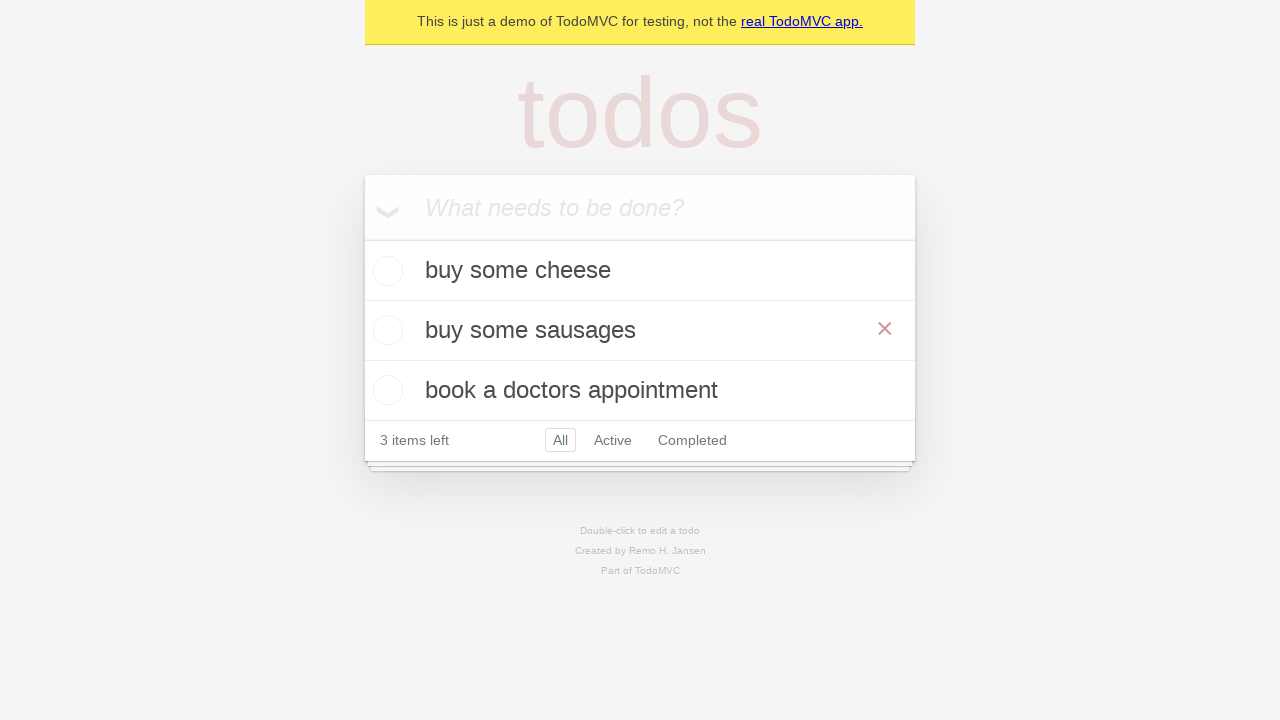